Tests entering text in a prompt dialog and accepting it

Starting URL: https://testpages.eviltester.com/styled/alerts/alert-test.html

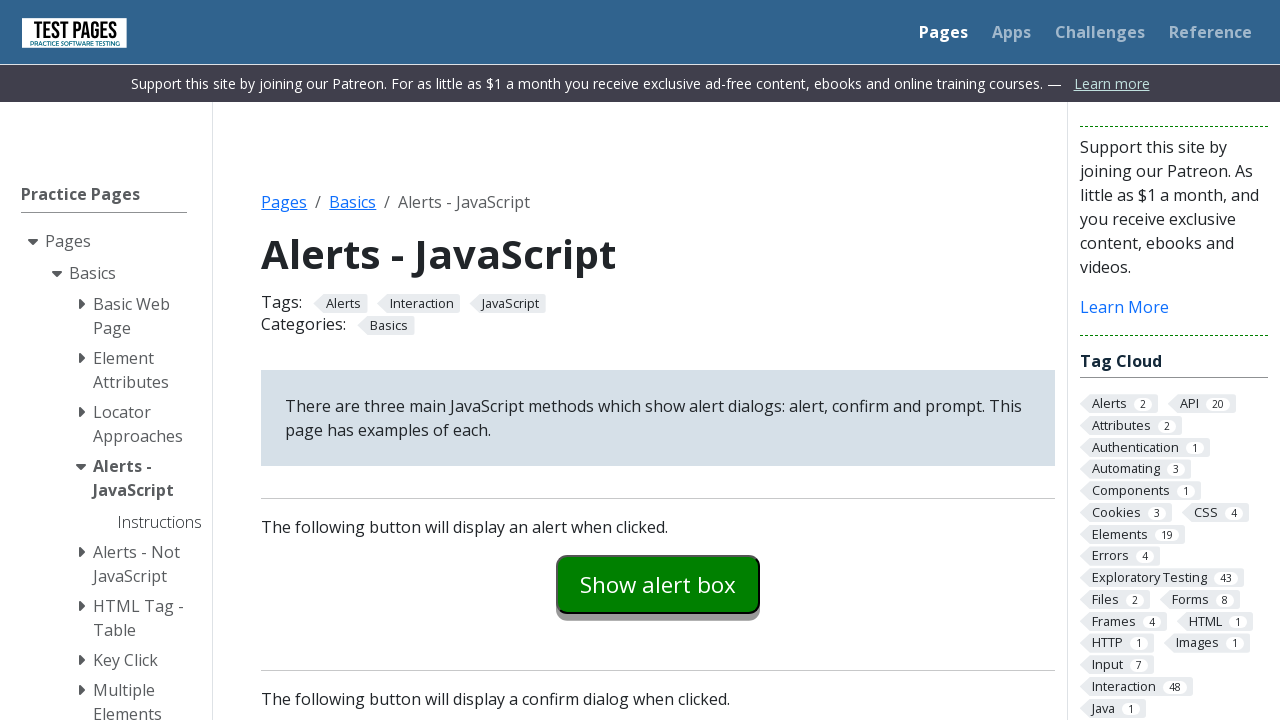

Set up dialog handler to accept prompt with text 'some random input'
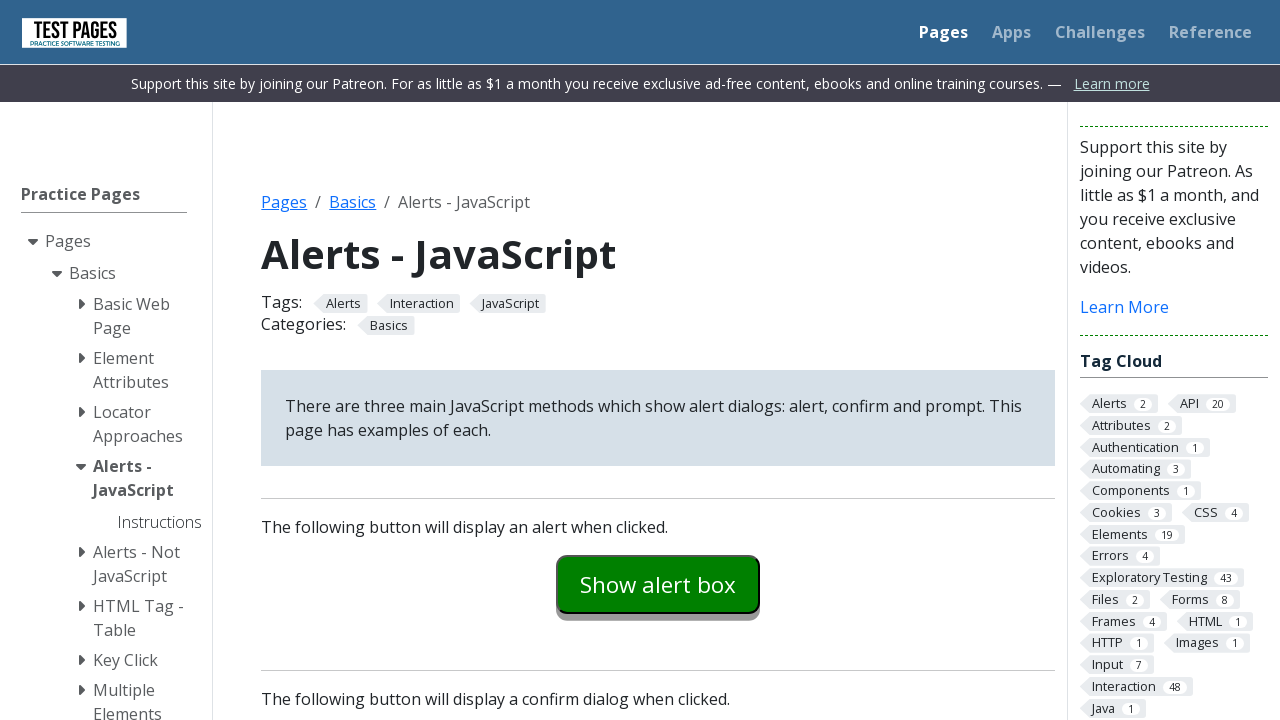

Clicked prompt example button at (658, 360) on #promptexample
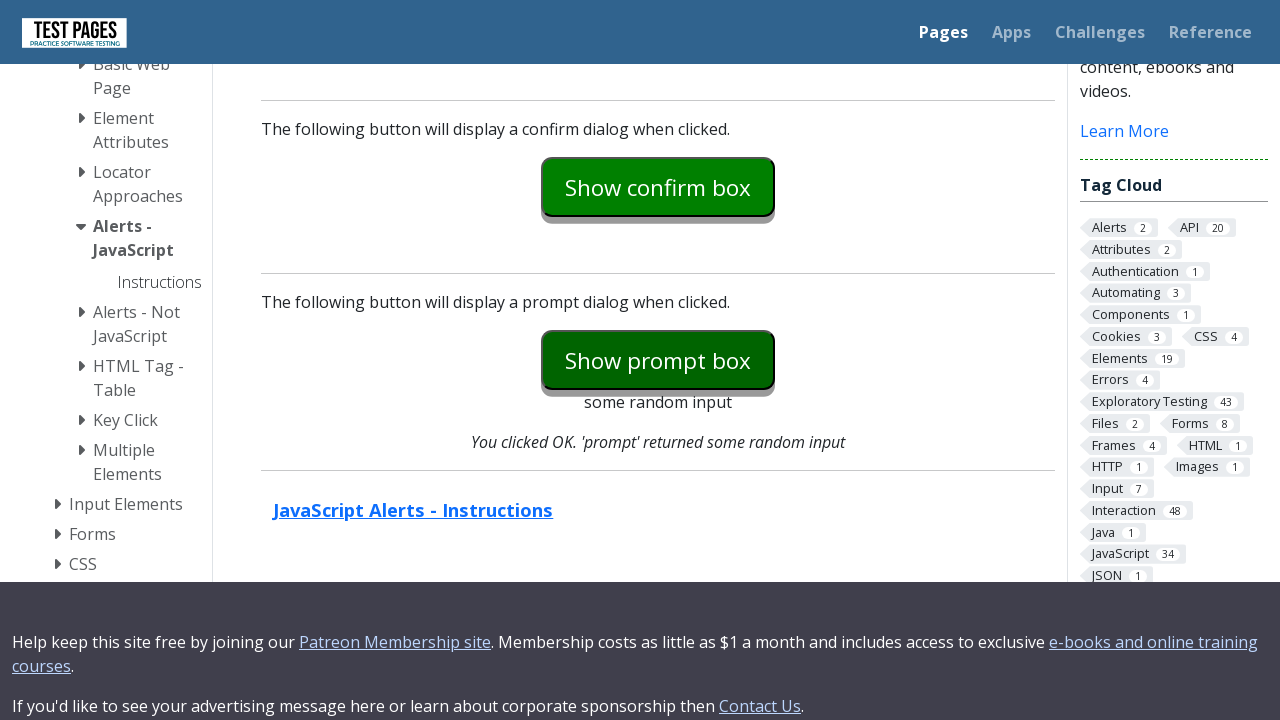

Prompt explanation text loaded and visible
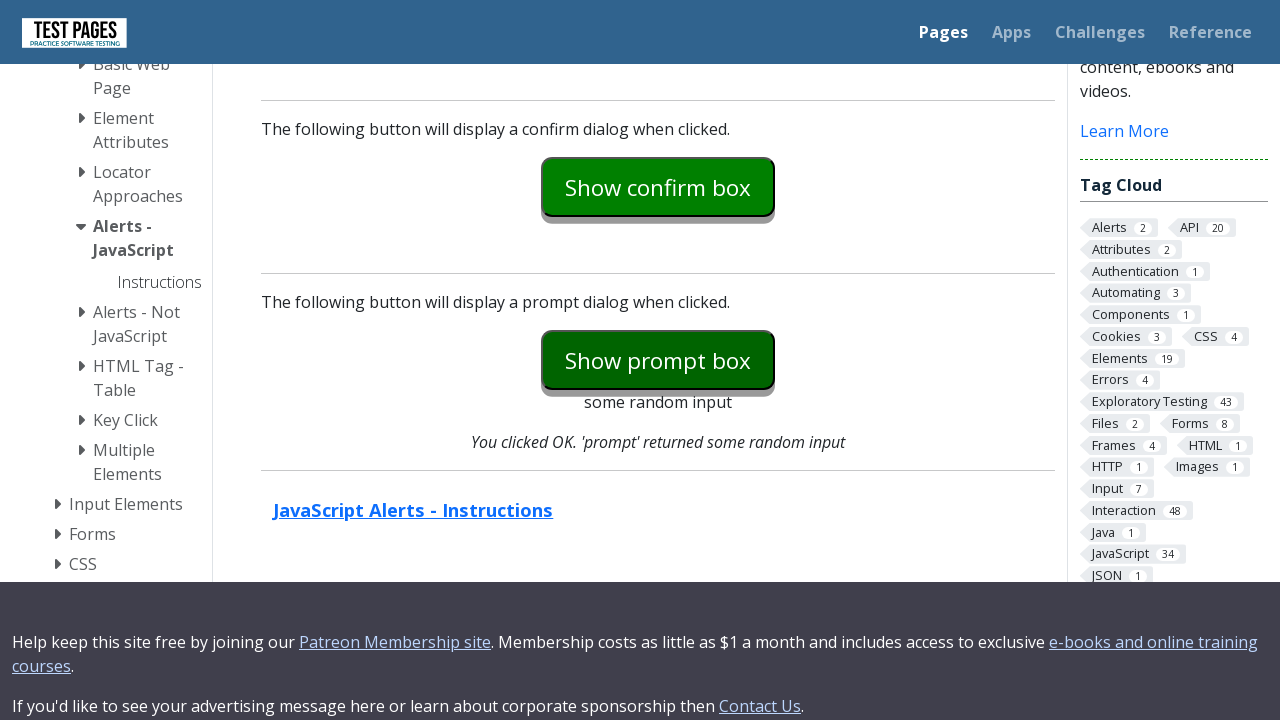

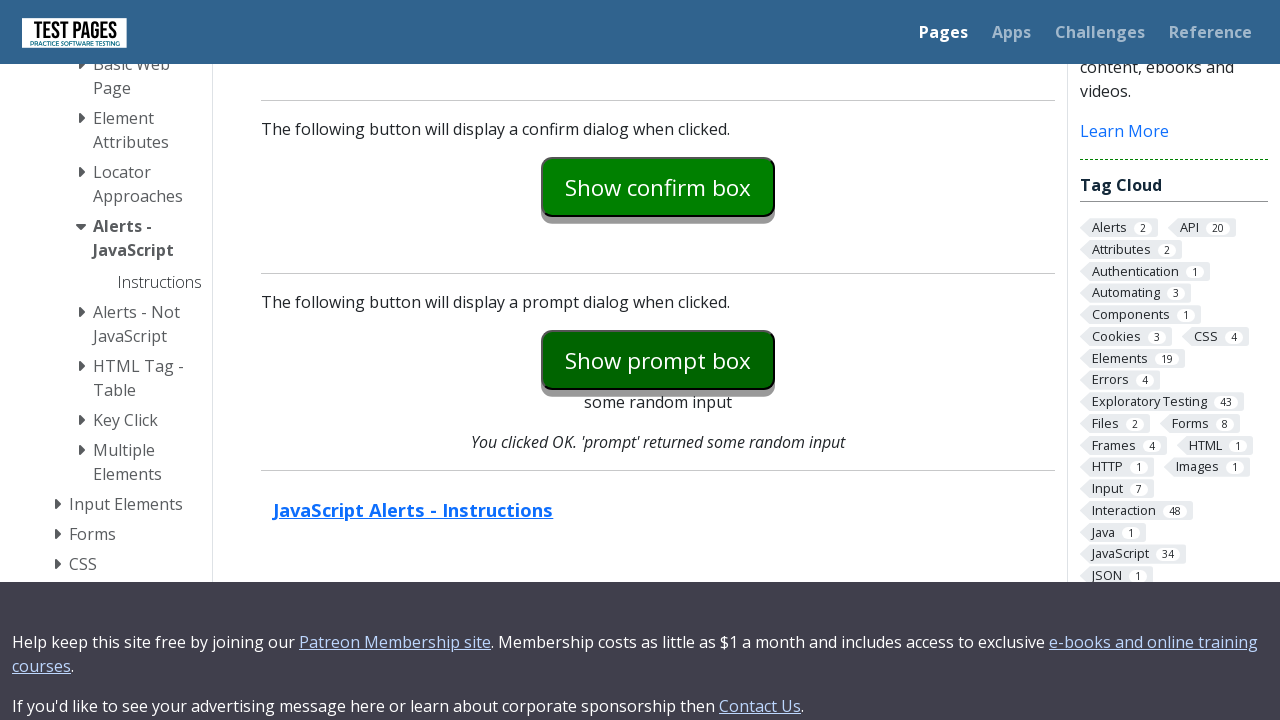